Tests browser window handling by clicking an external link on a page that opens a new window, then captures the window handles for both parent and child windows.

Starting URL: https://opensource-demo.orangehrmlive.com/web/index.php/auth/login

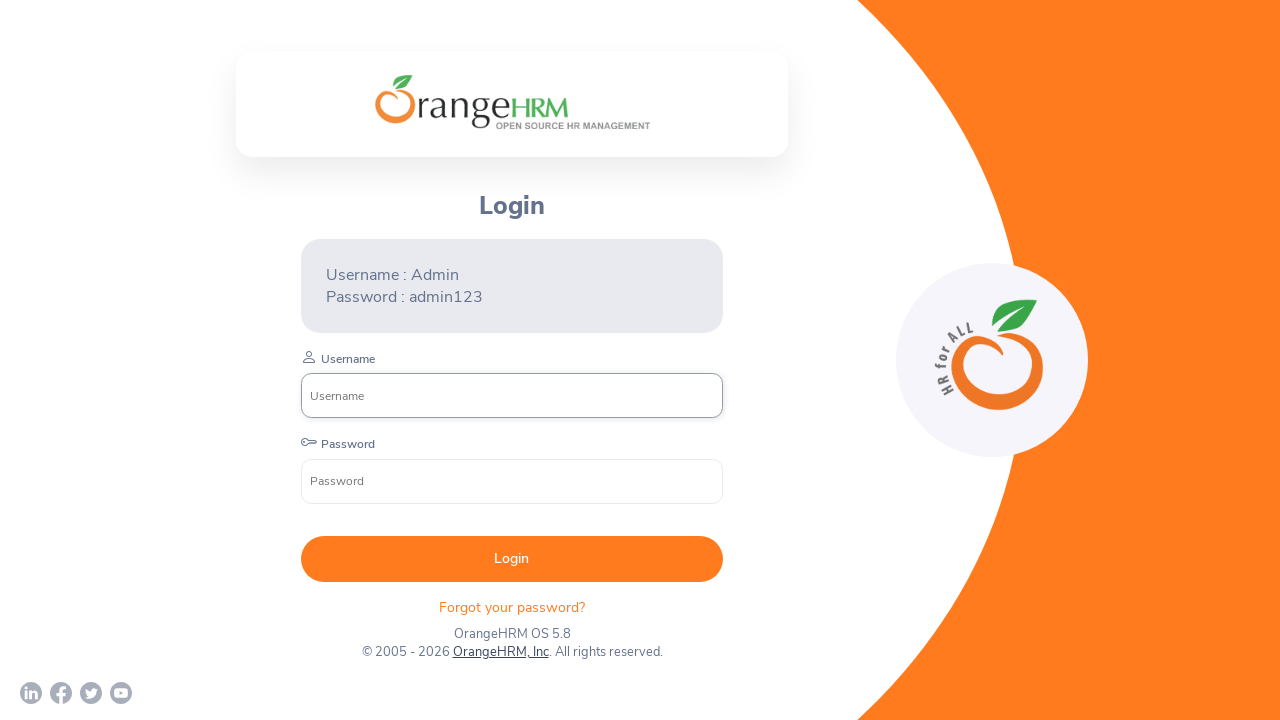

Clicked external OrangeHRM link that opens in a new window at (500, 652) on a[href='http://www.orangehrm.com']
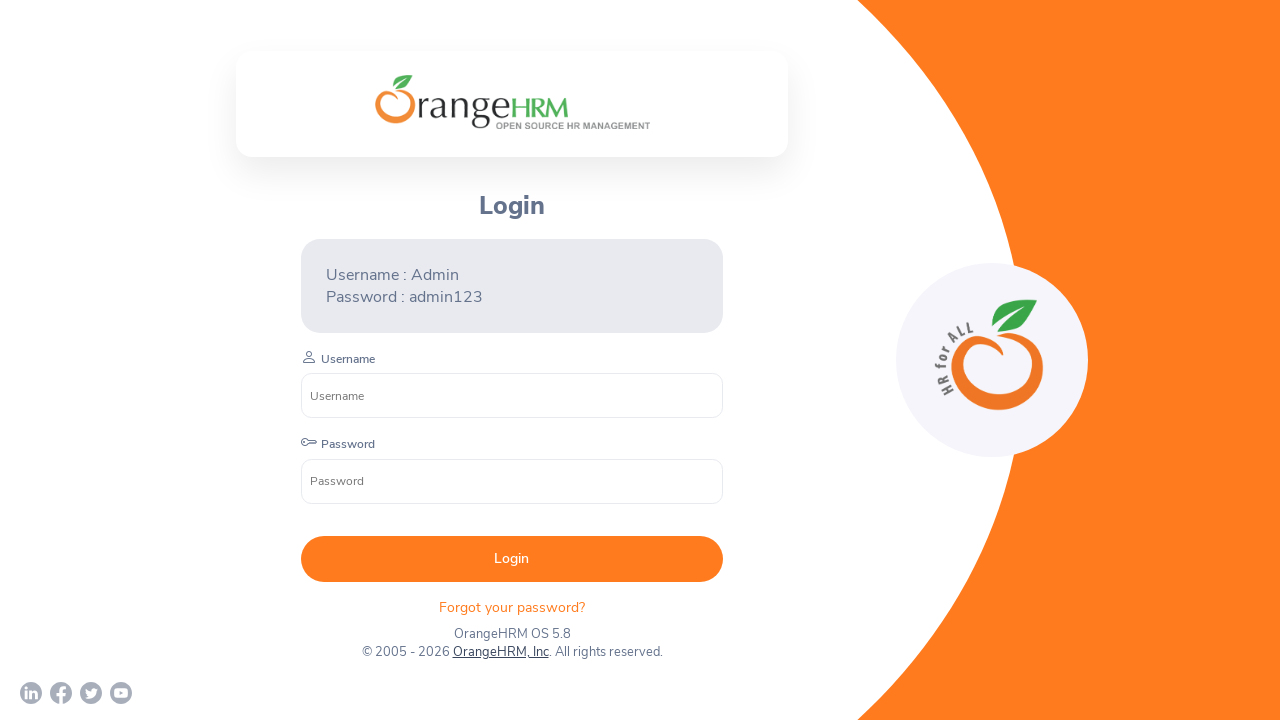

Captured new window page object
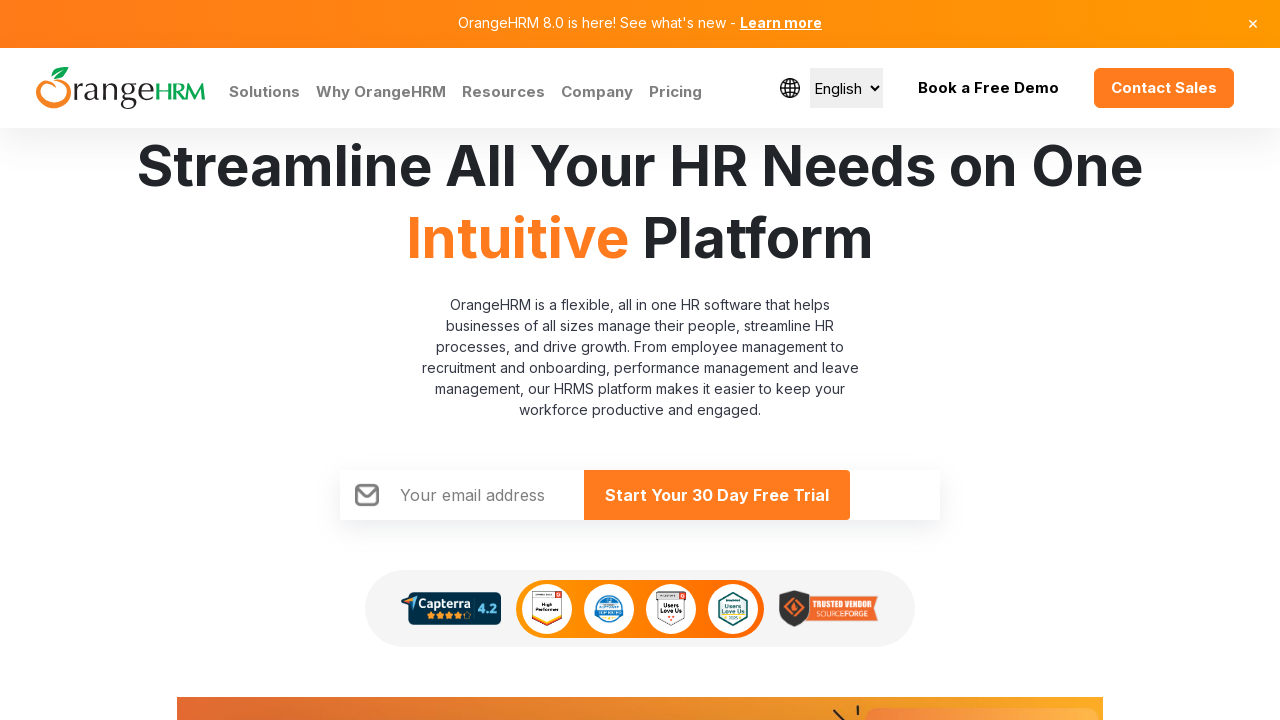

New window page finished loading
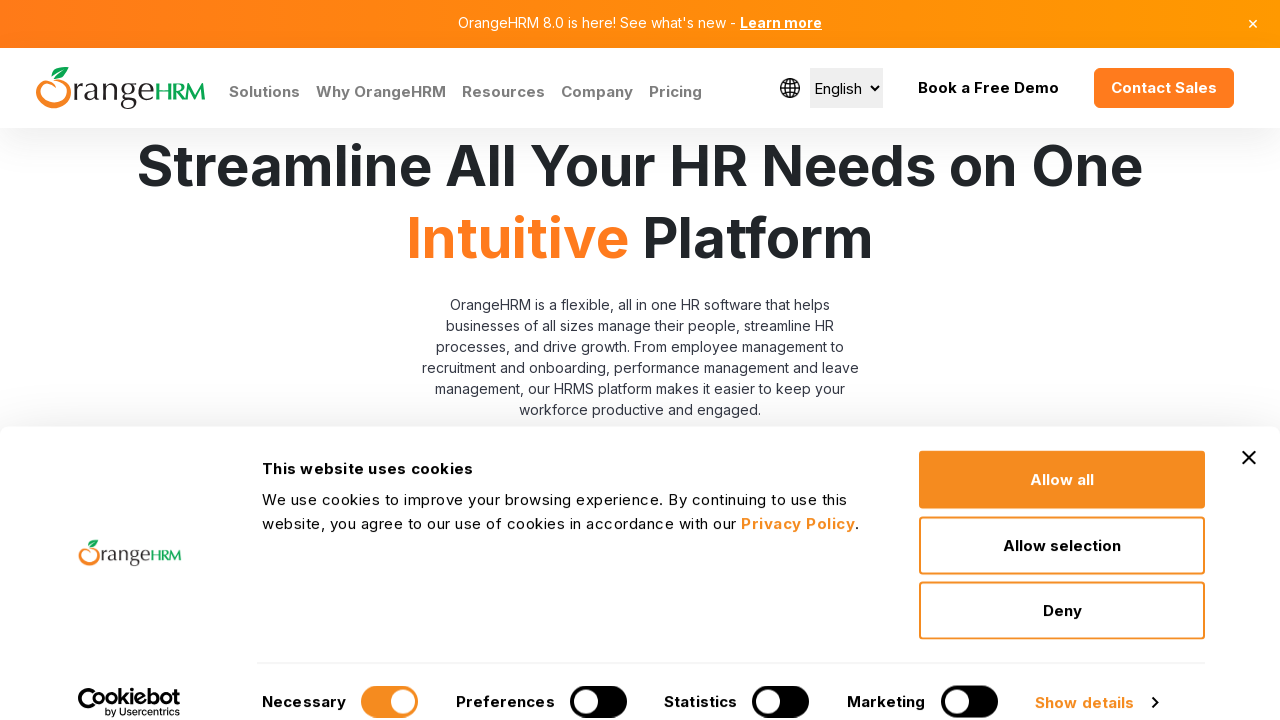

Verified parent window title: 'OrangeHRM' and child window title: 'Human Resources Management Software | HRMS | OrangeHRM'
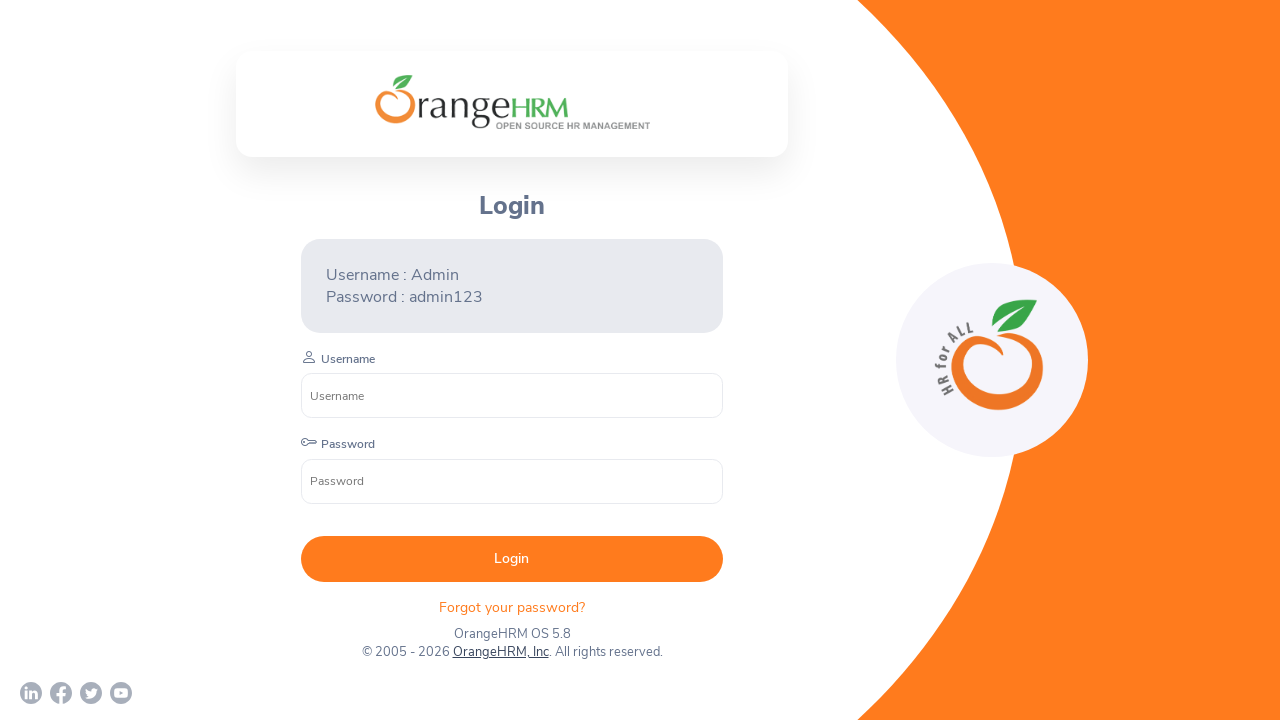

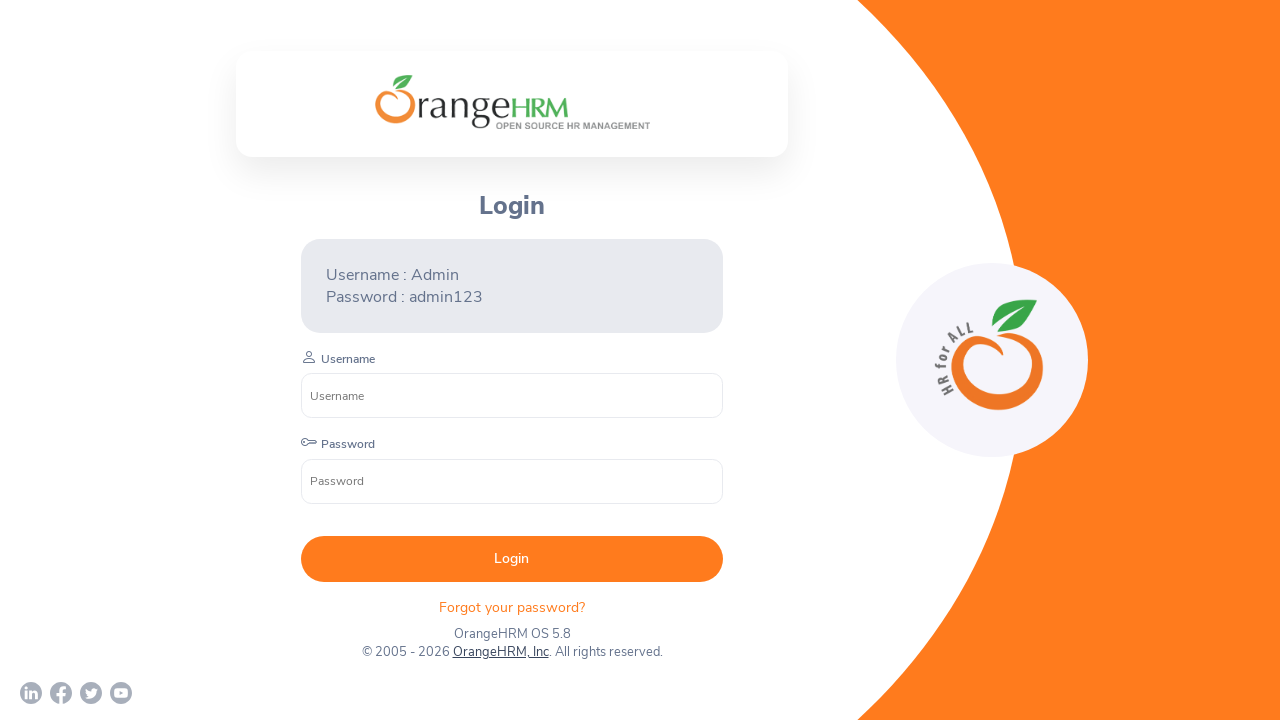